Tests tooltip on button by hovering and verifying the tooltip text appears.

Starting URL: https://demoqa.com/tool-tips

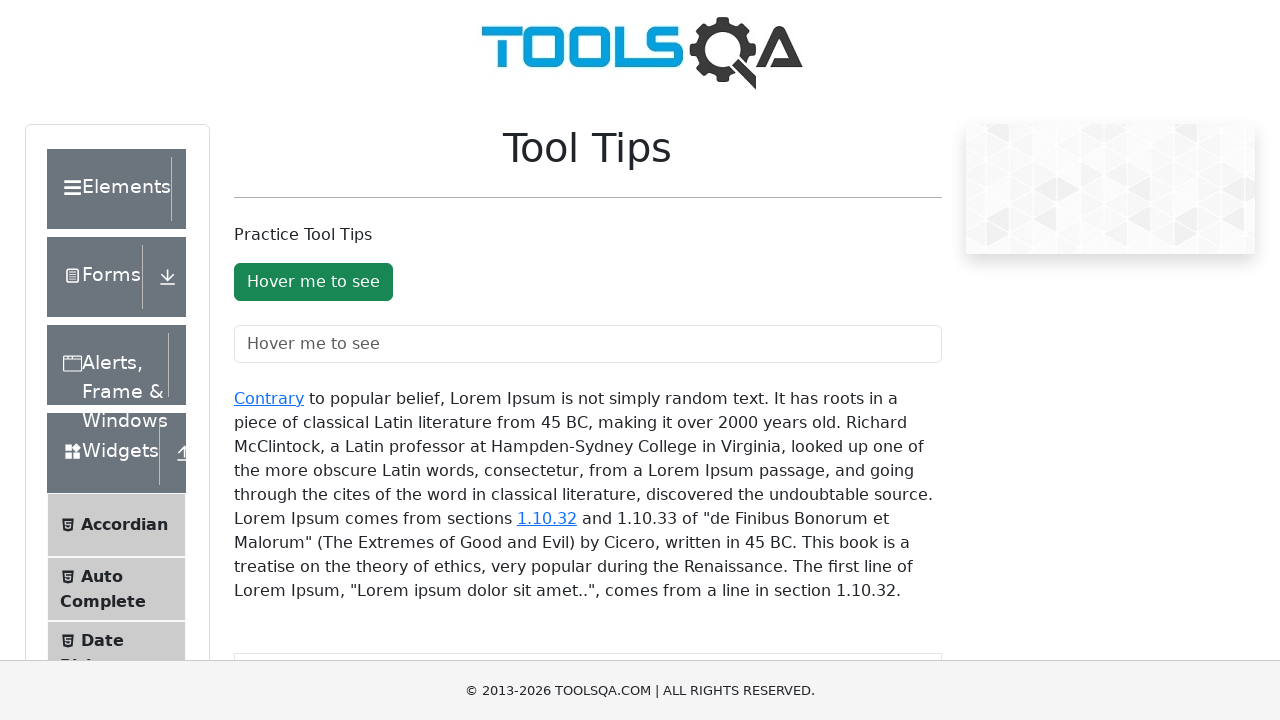

Hovered over the tooltip button at (313, 282) on #toolTipButton
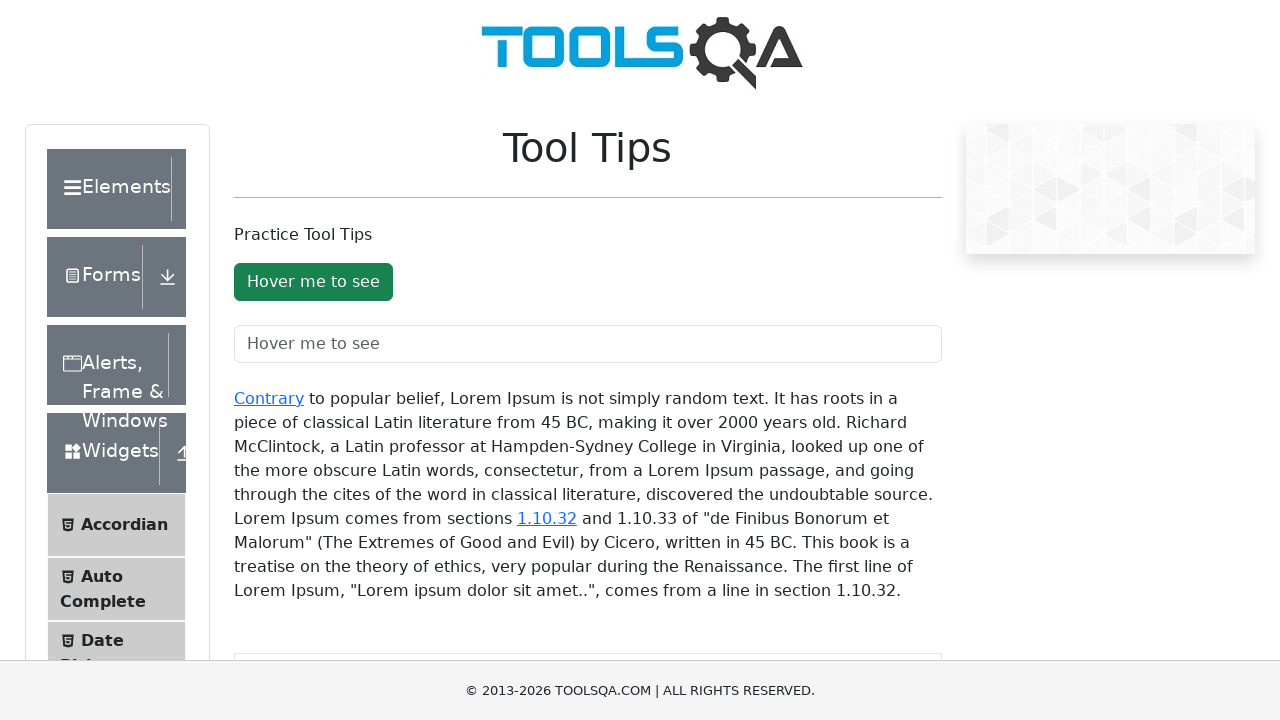

Tooltip text 'You hovered over the Button' appeared
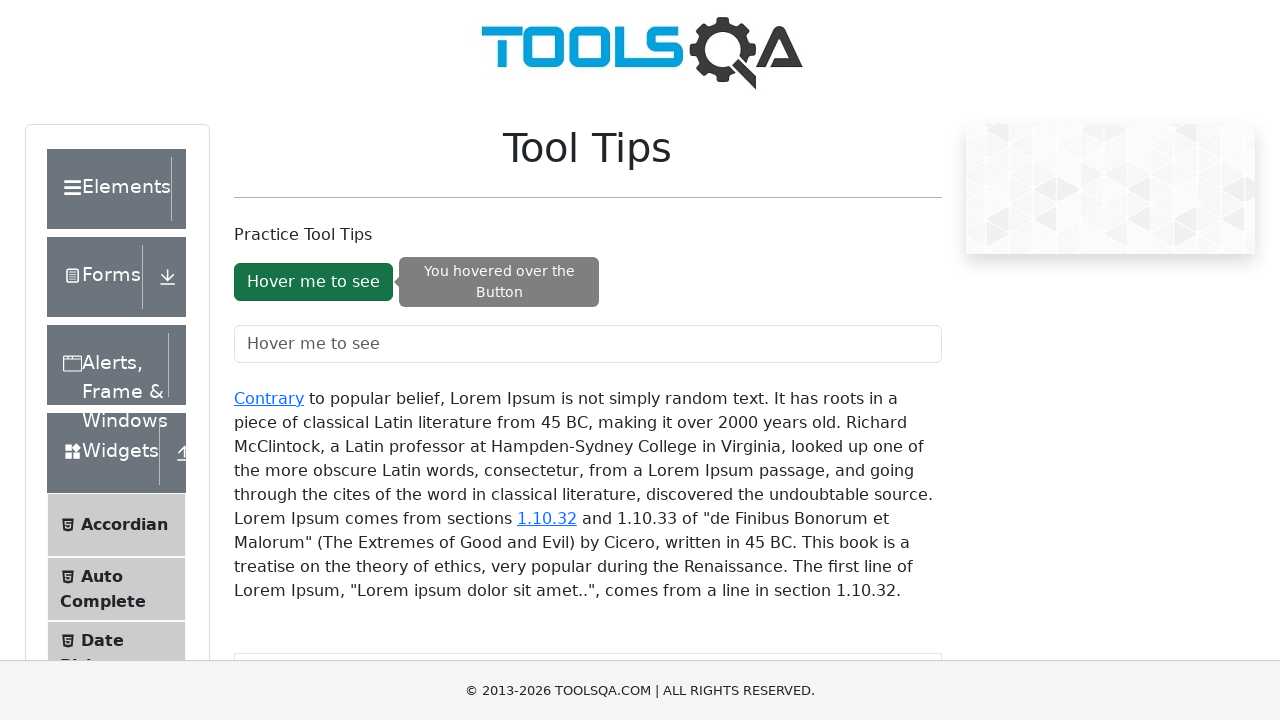

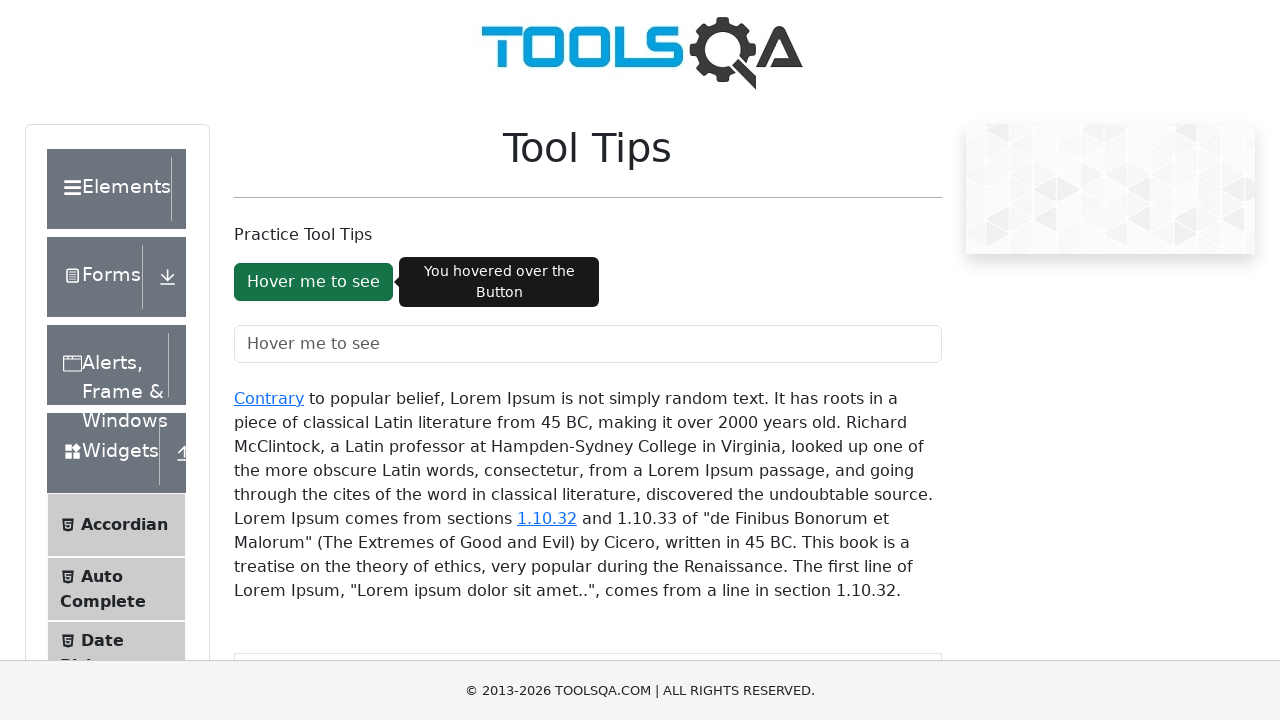